Tests dropdown selection by selecting Option 2 using value attribute

Starting URL: https://the-internet.herokuapp.com/dropdown

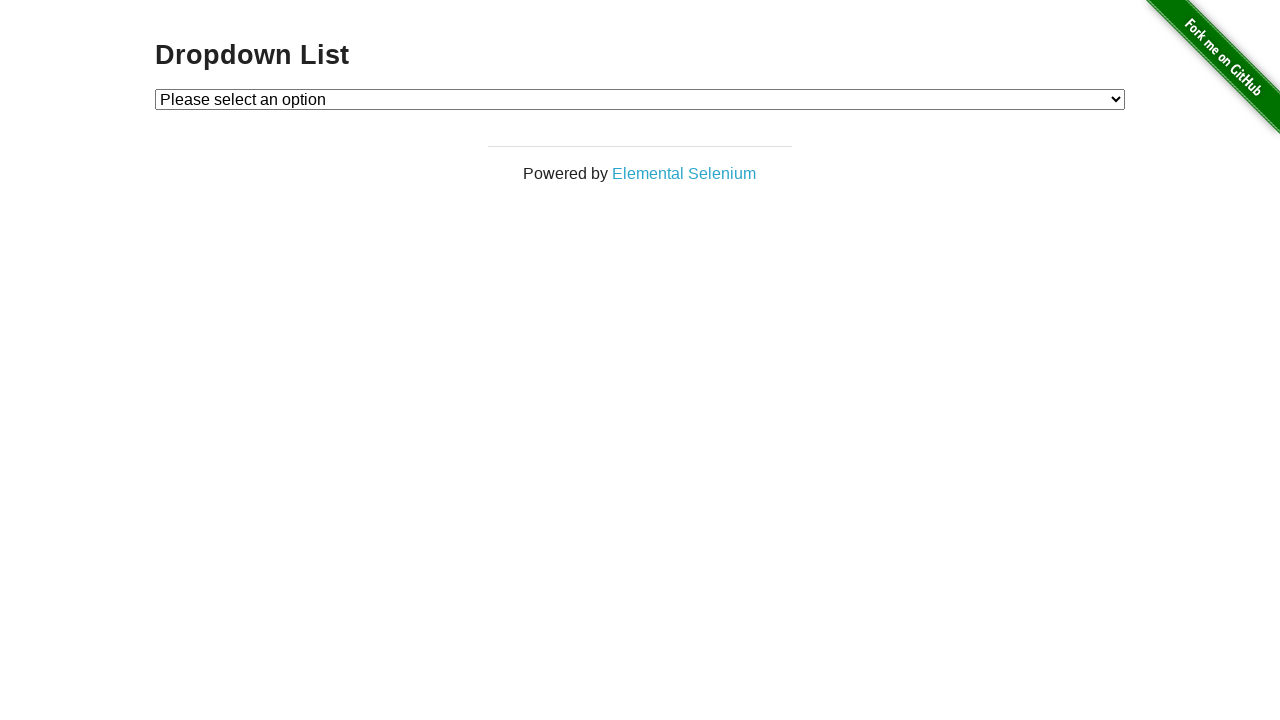

Navigated to dropdown test page
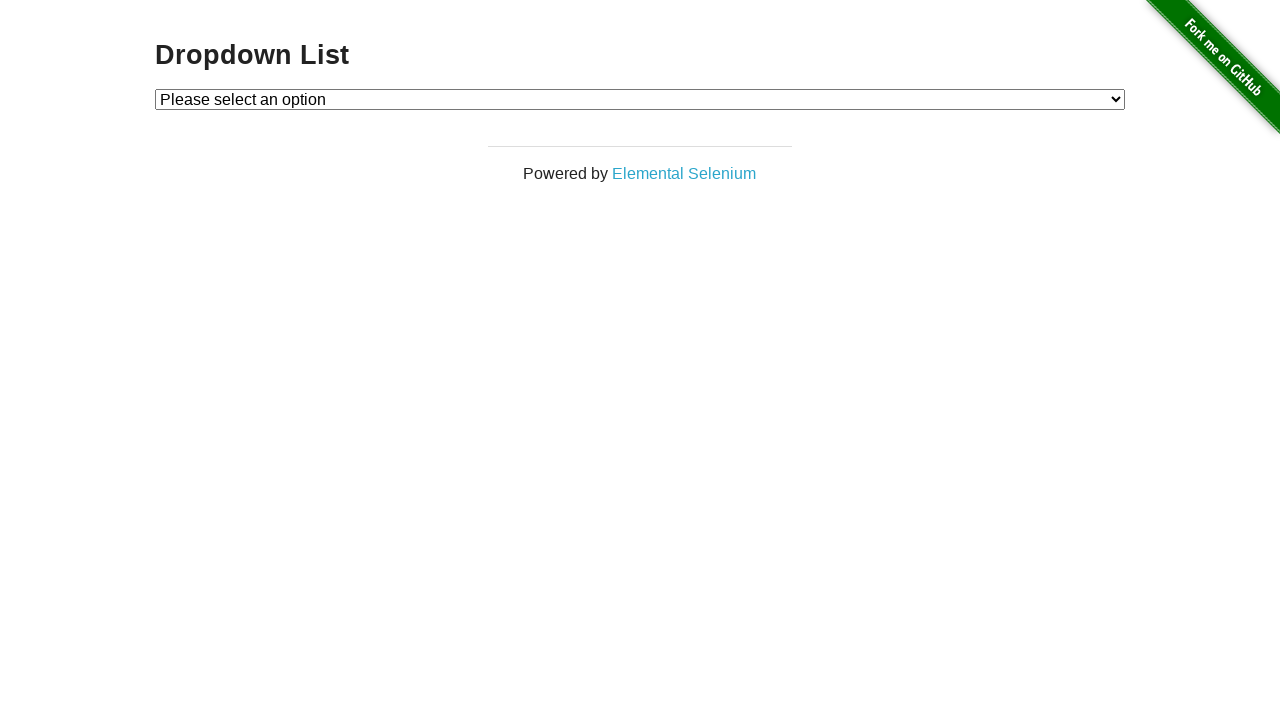

Selected Option 2 from dropdown using value attribute on select#dropdown
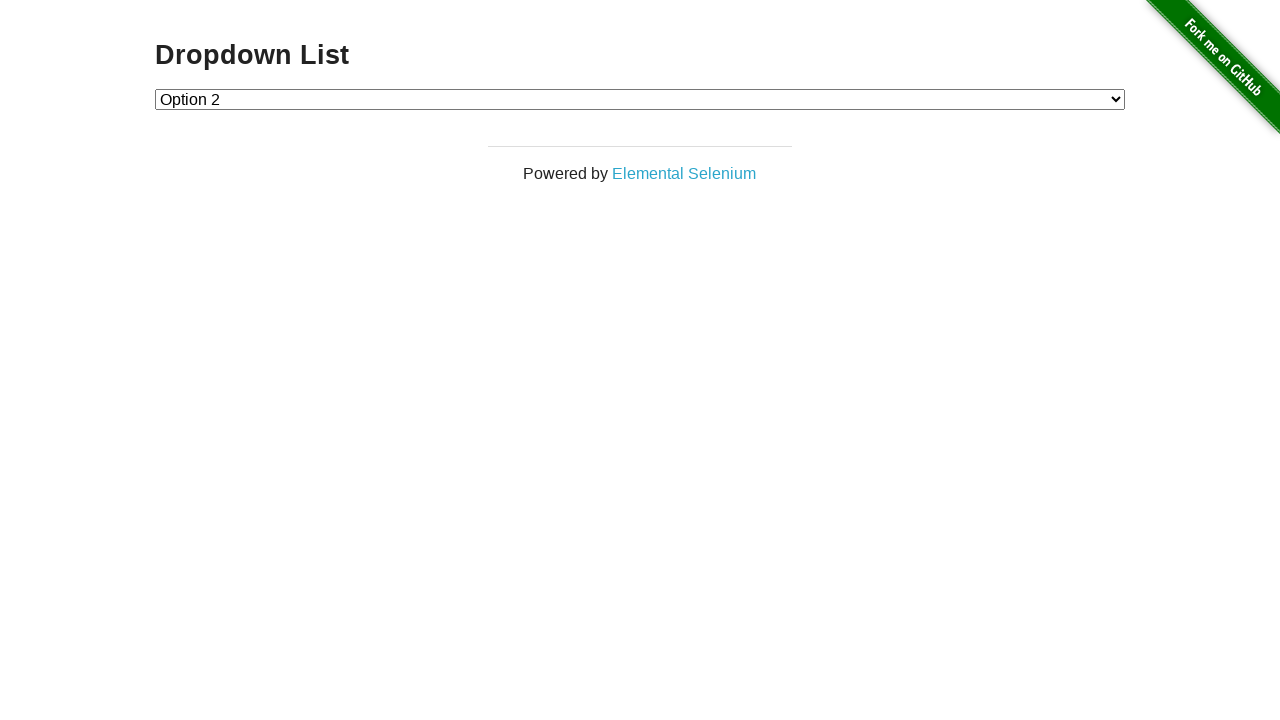

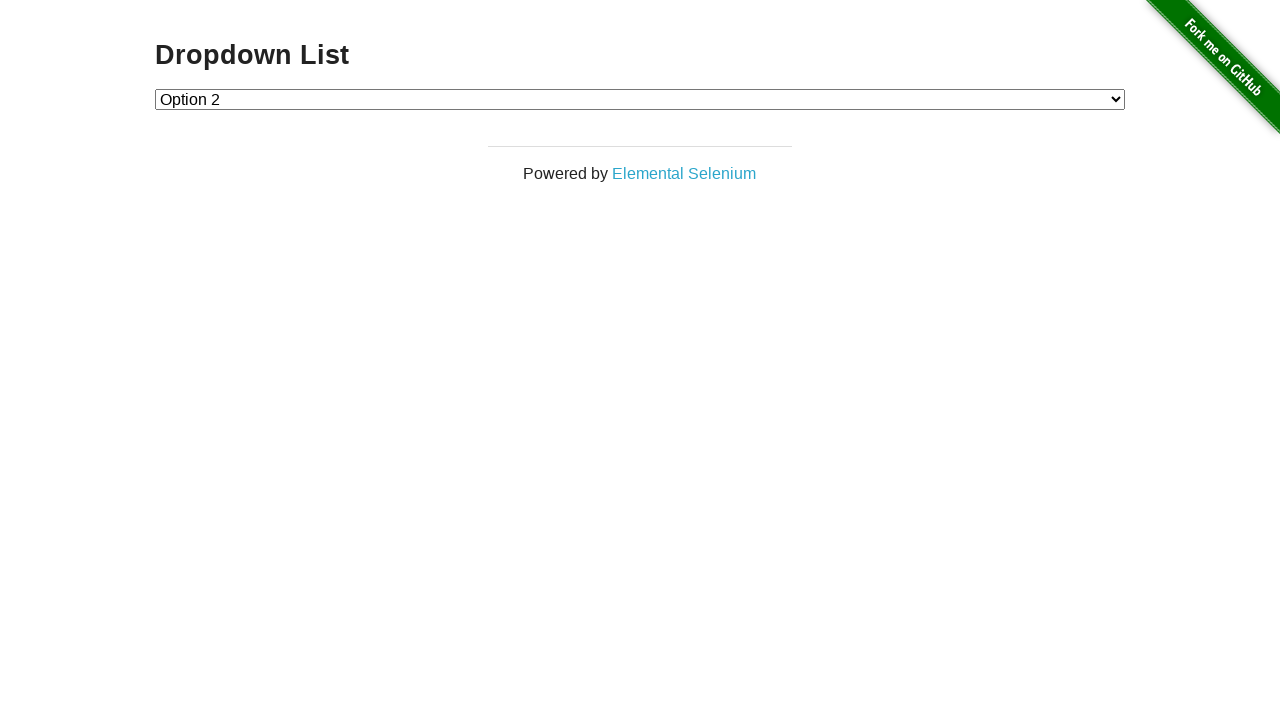